Tests clicking a dynamically located button positioned below the right-click button

Starting URL: https://demoqa.com/buttons

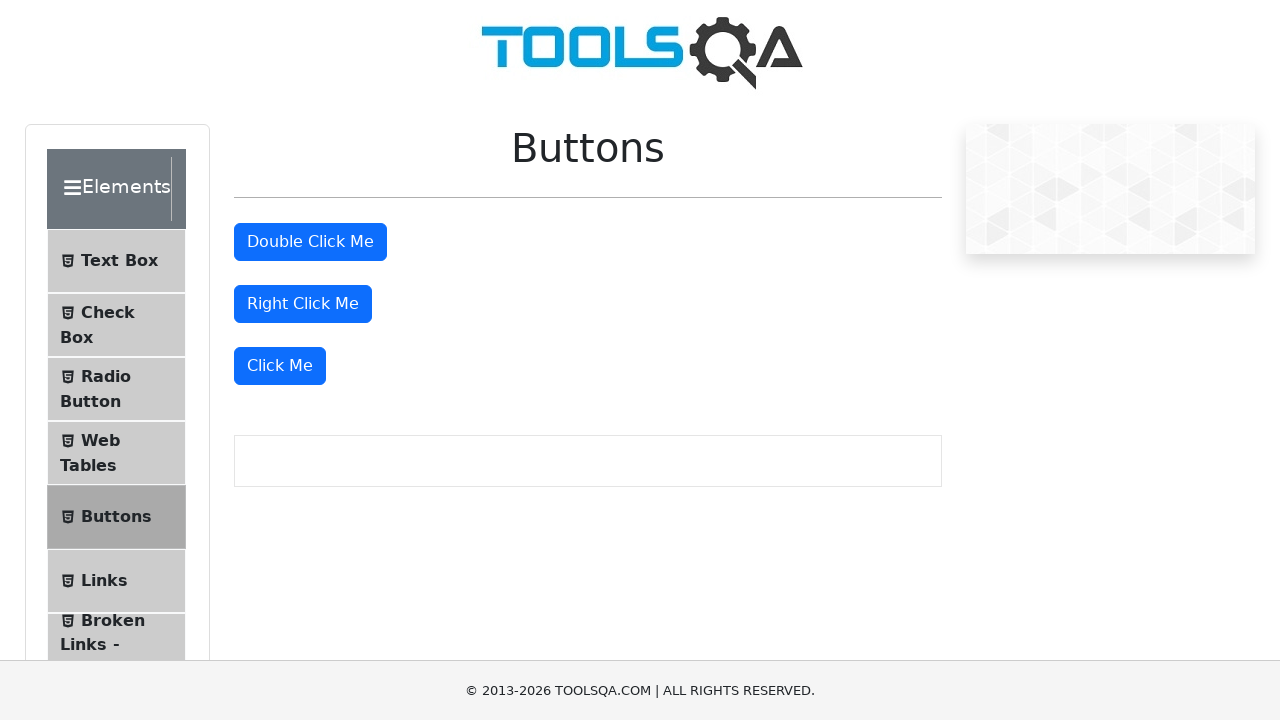

Clicked the dynamic 'Click Me' button positioned below the right-click button at (280, 366) on button >> internal:has-text="Click Me"i >> nth=-1
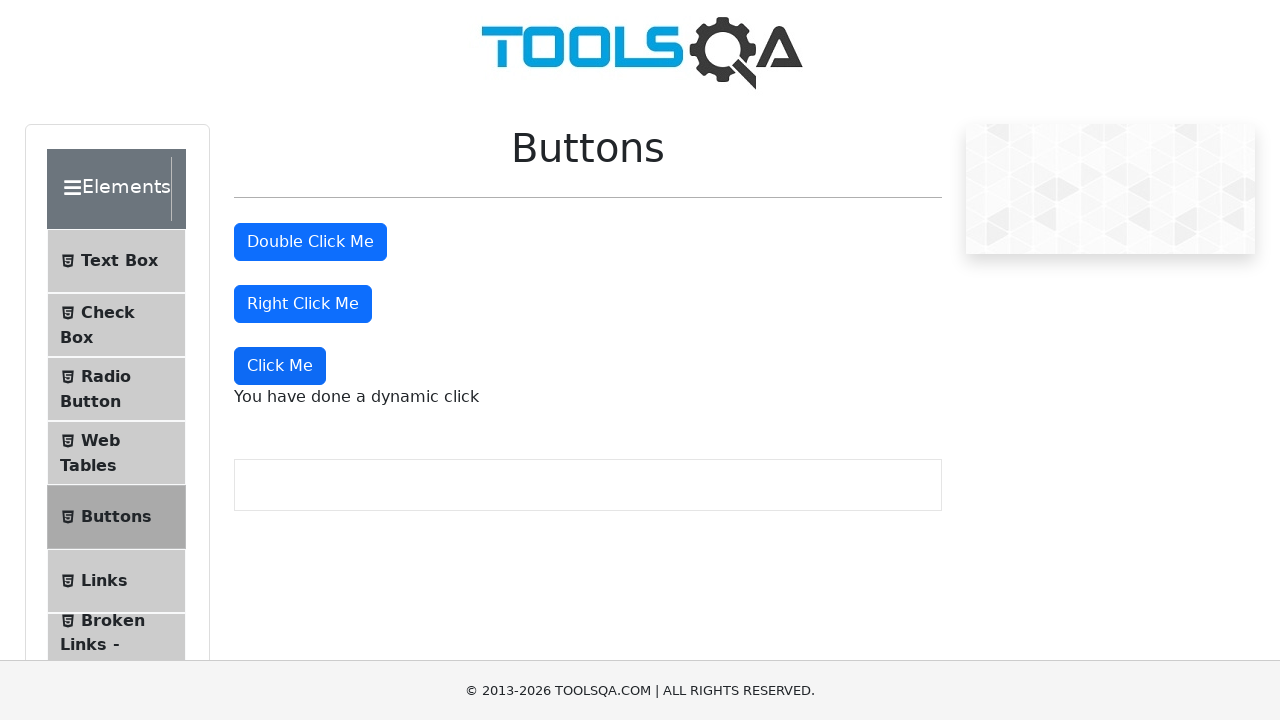

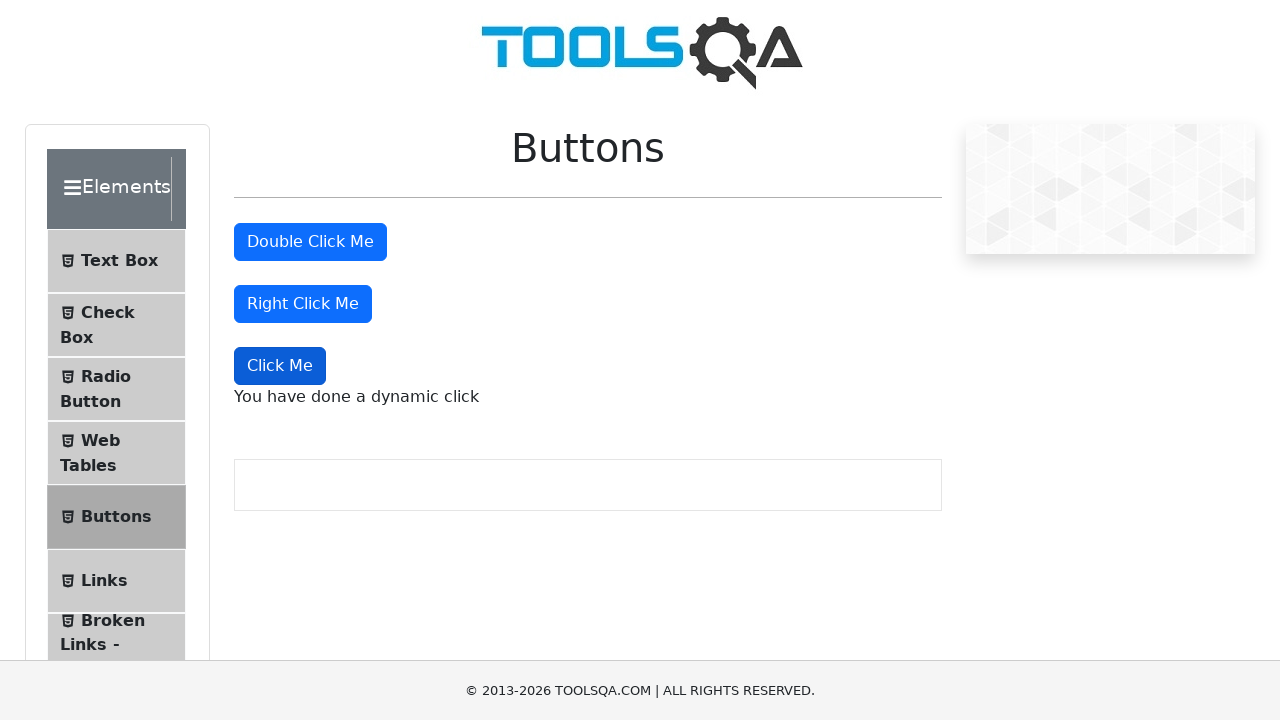